Tests JavaScript alert handling by clicking a button that triggers an alert and then accepting the alert dialog

Starting URL: https://the-internet.herokuapp.com/javascript_alerts

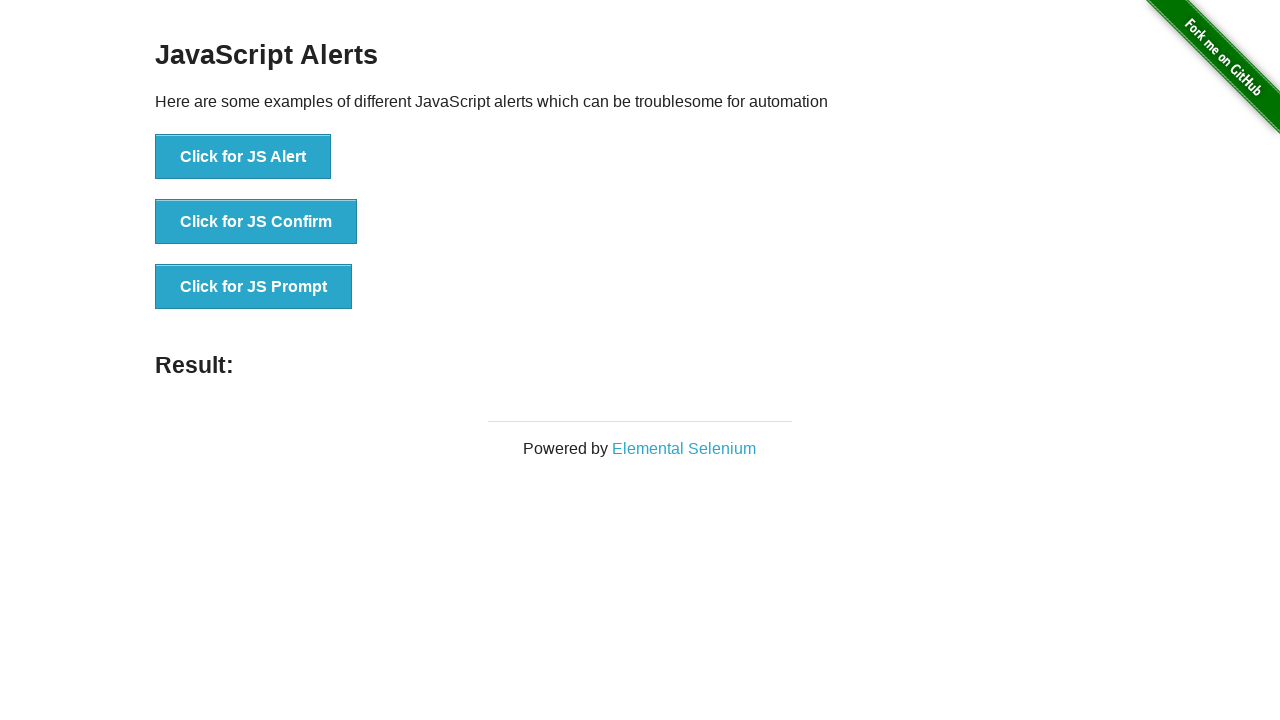

Set up dialog handler to accept alerts
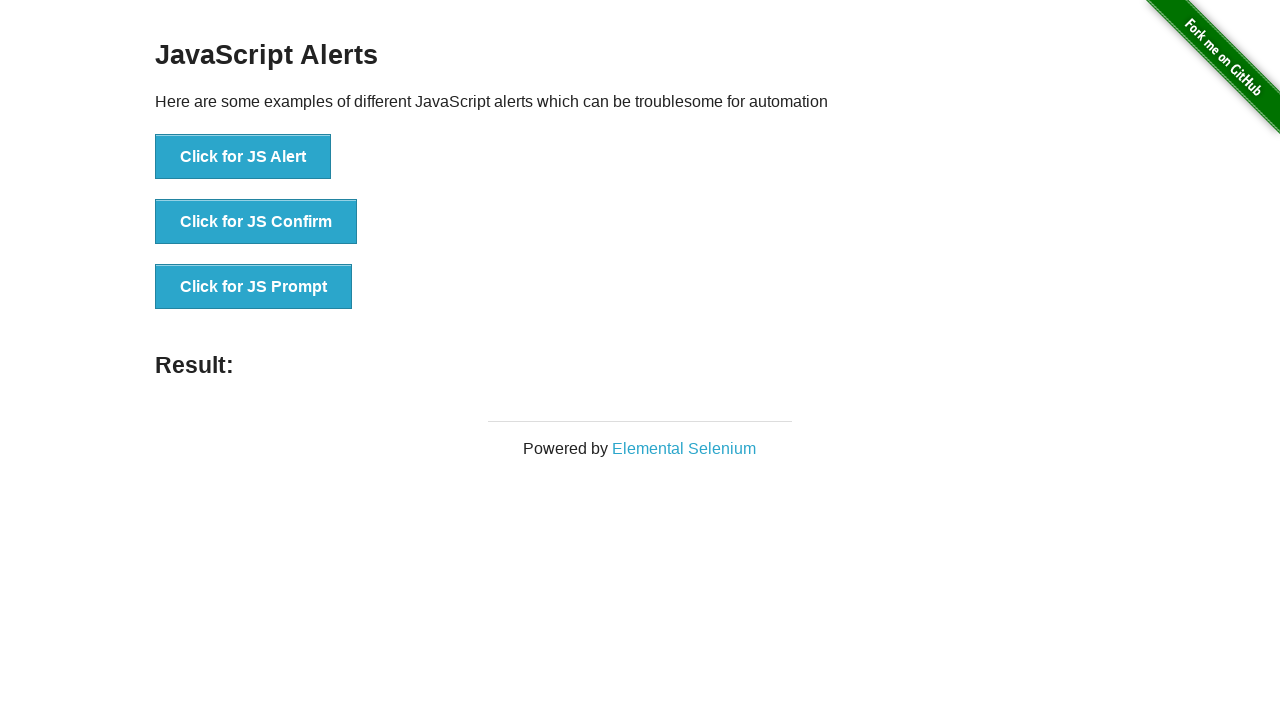

Clicked button to trigger JavaScript alert at (243, 157) on xpath=//*[@id='content']/div/ul/li[1]/button
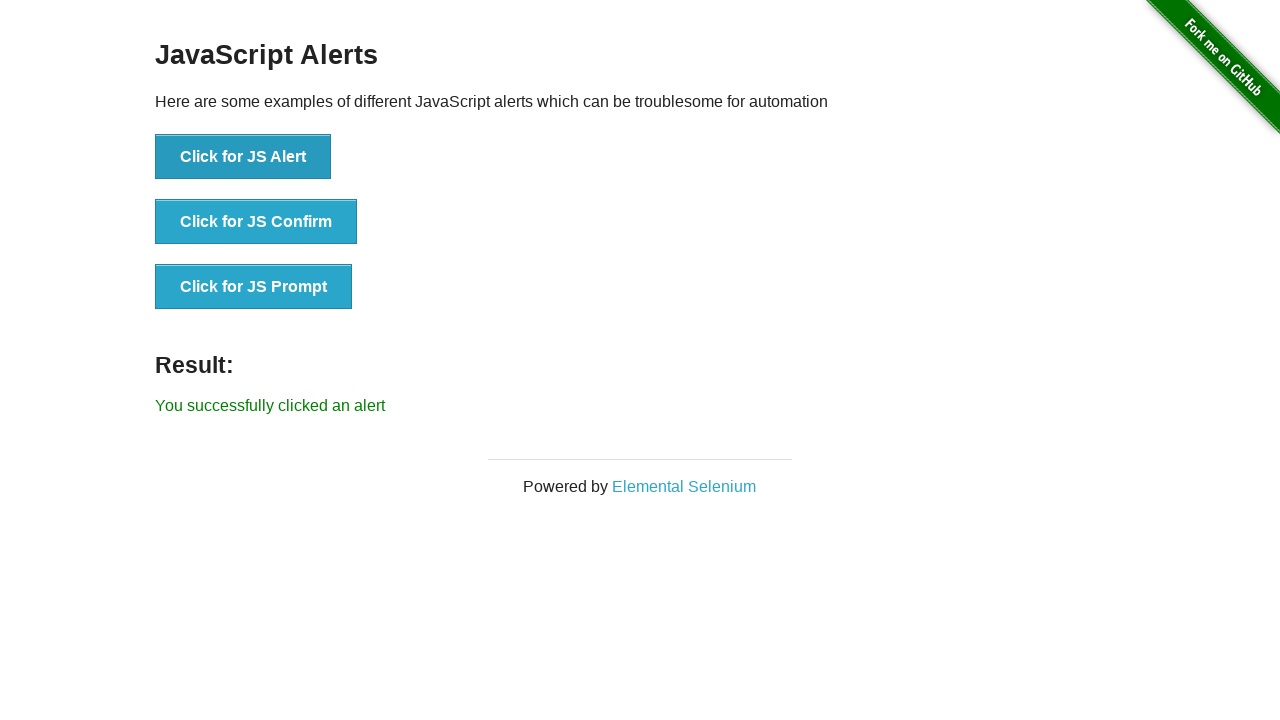

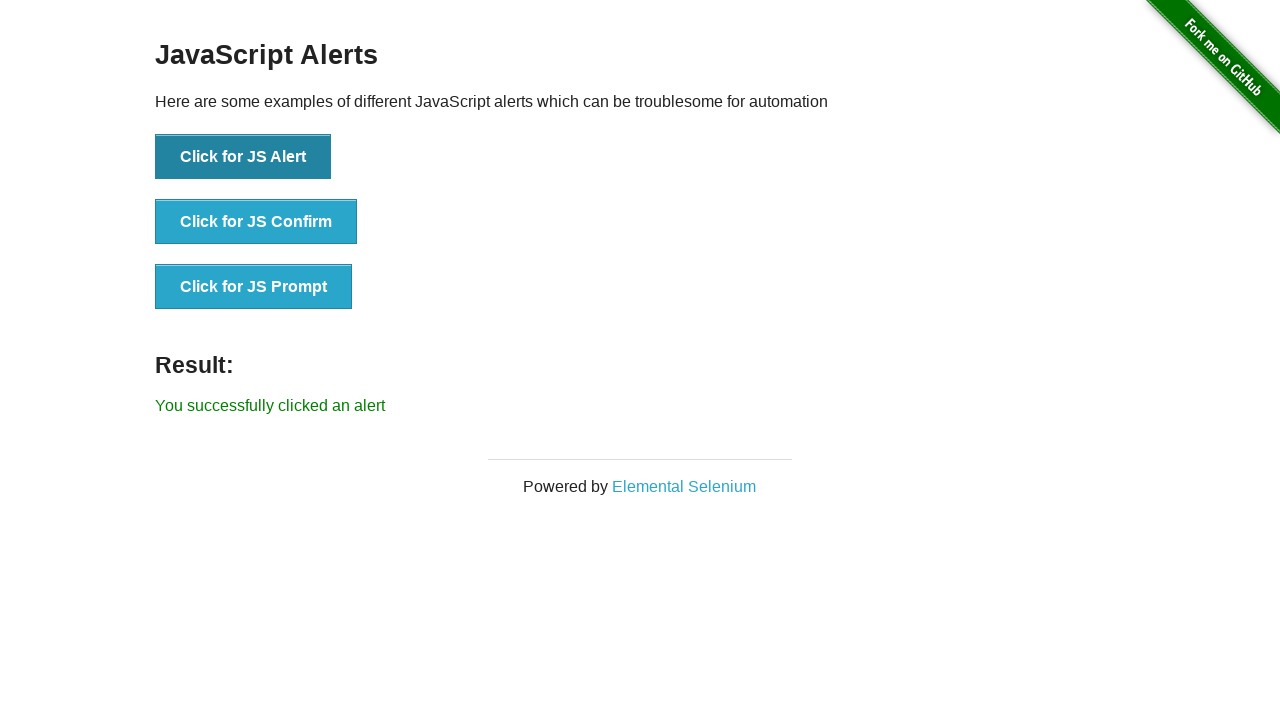